Mocks the API response and verifies the page displays the mocked message "Hello World with Mock"

Starting URL: https://demo-frontend-reactjs.vercel.app/

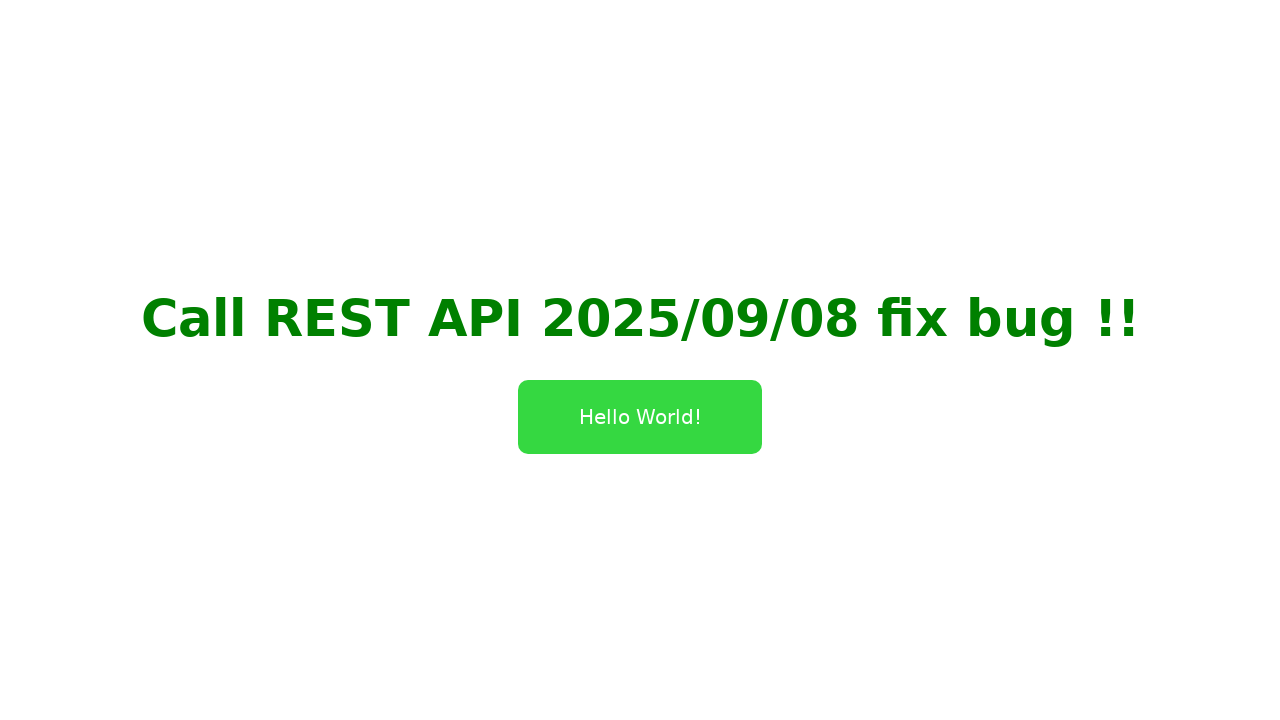

Set up route interception to mock API response for backend endpoint
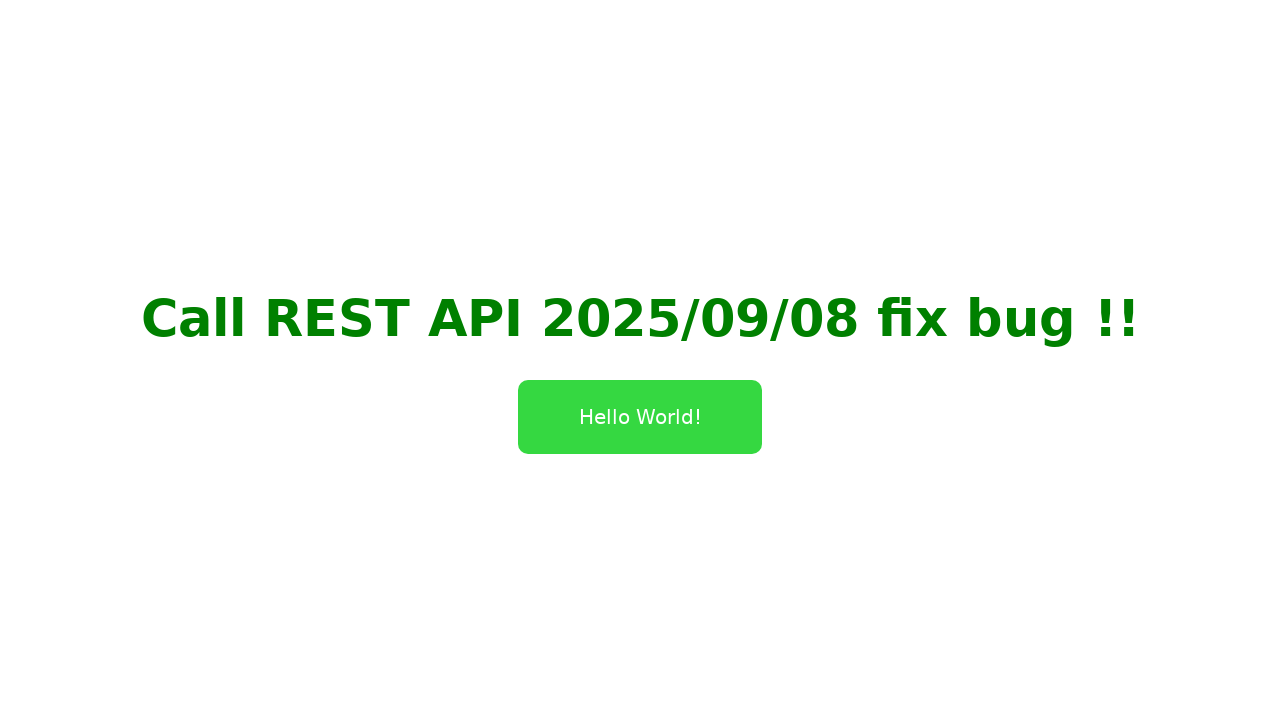

Reloaded page to trigger mocked API call
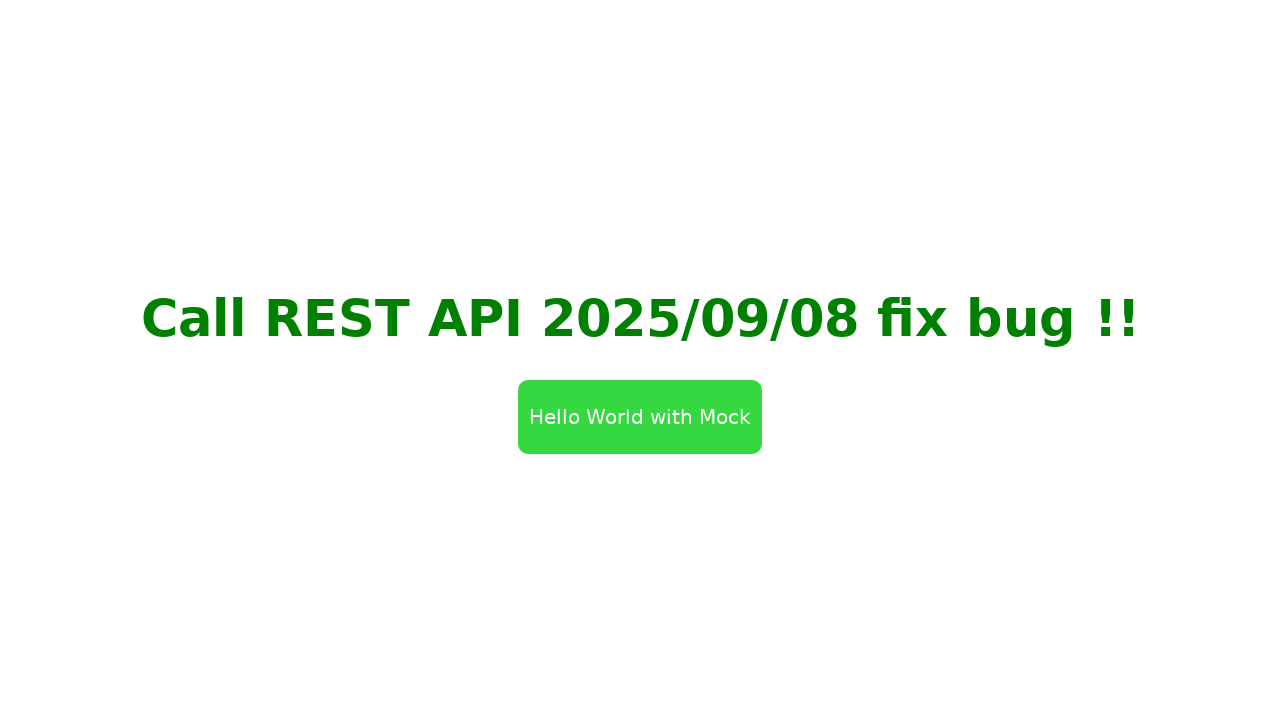

Waited for hello_text element to appear on page
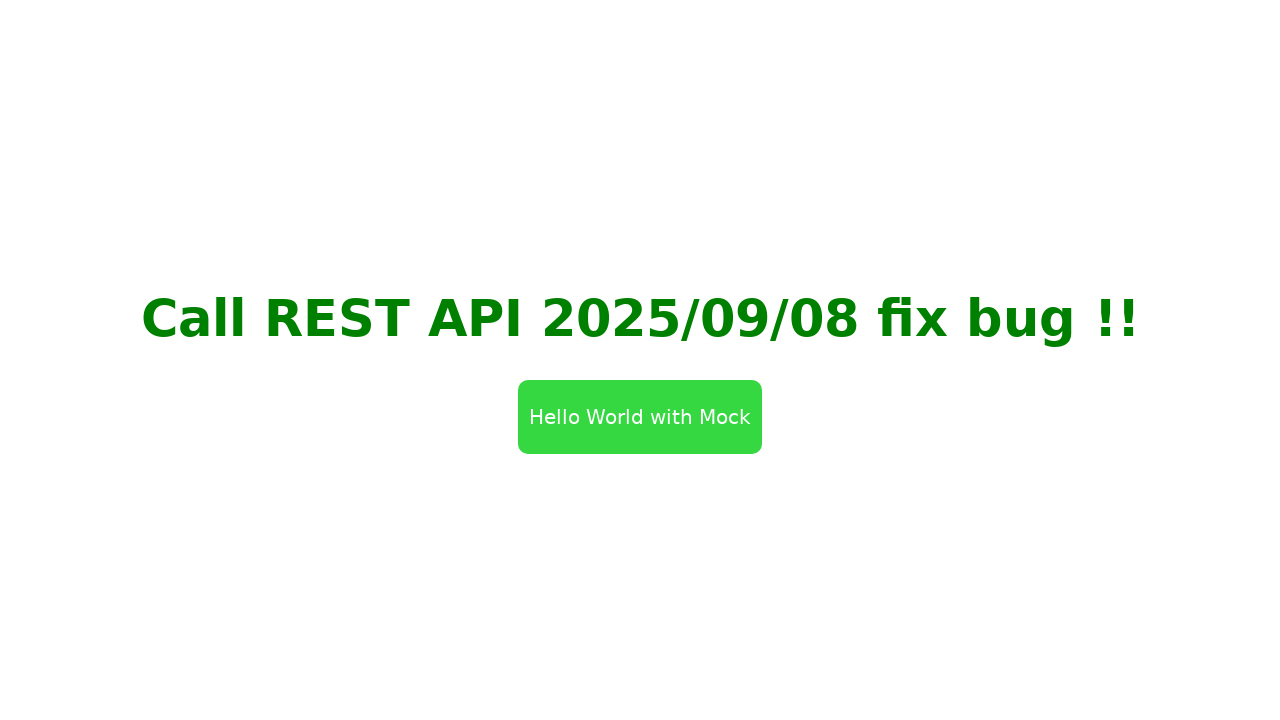

Retrieved text content from hello_text element
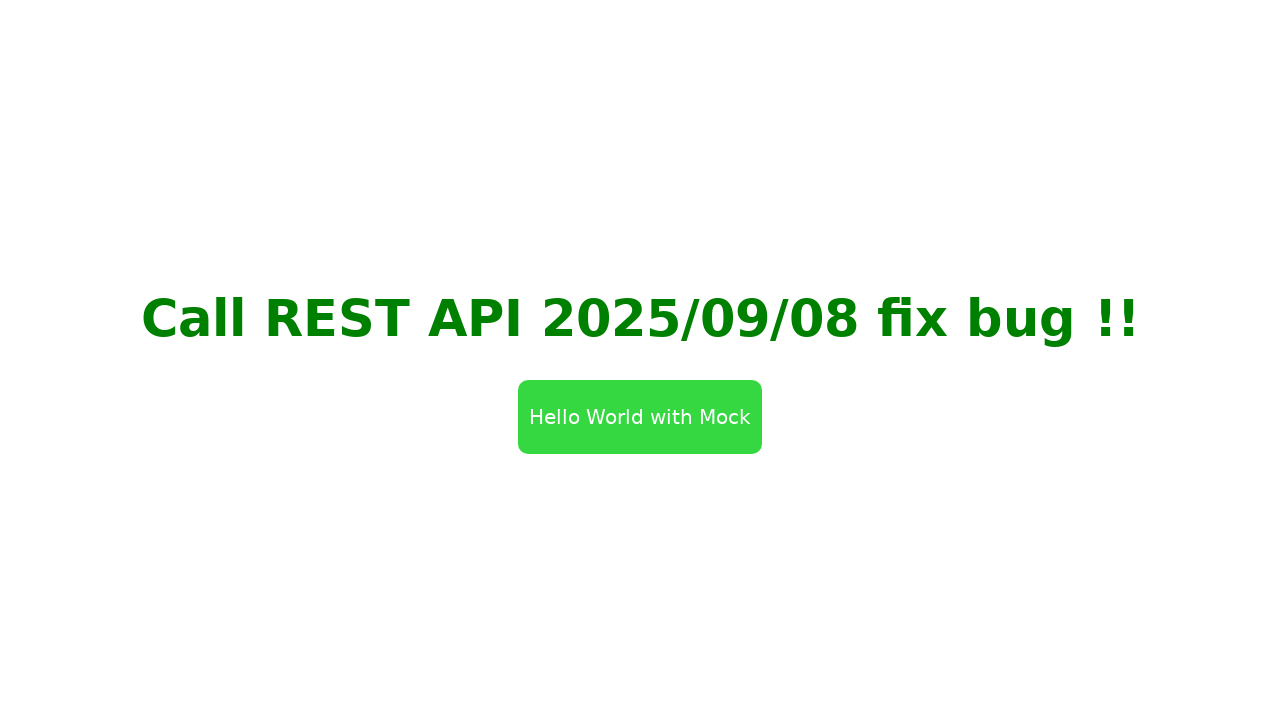

Verified mocked message 'Hello World with Mock' is displayed correctly
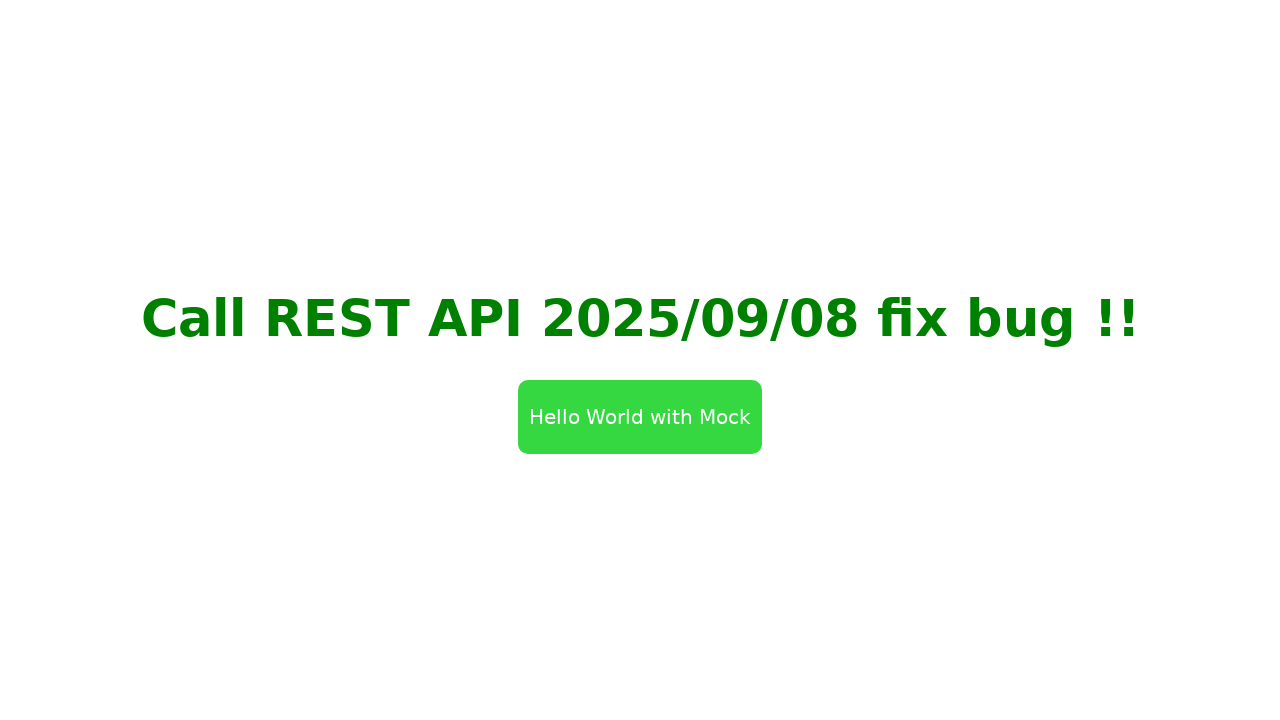

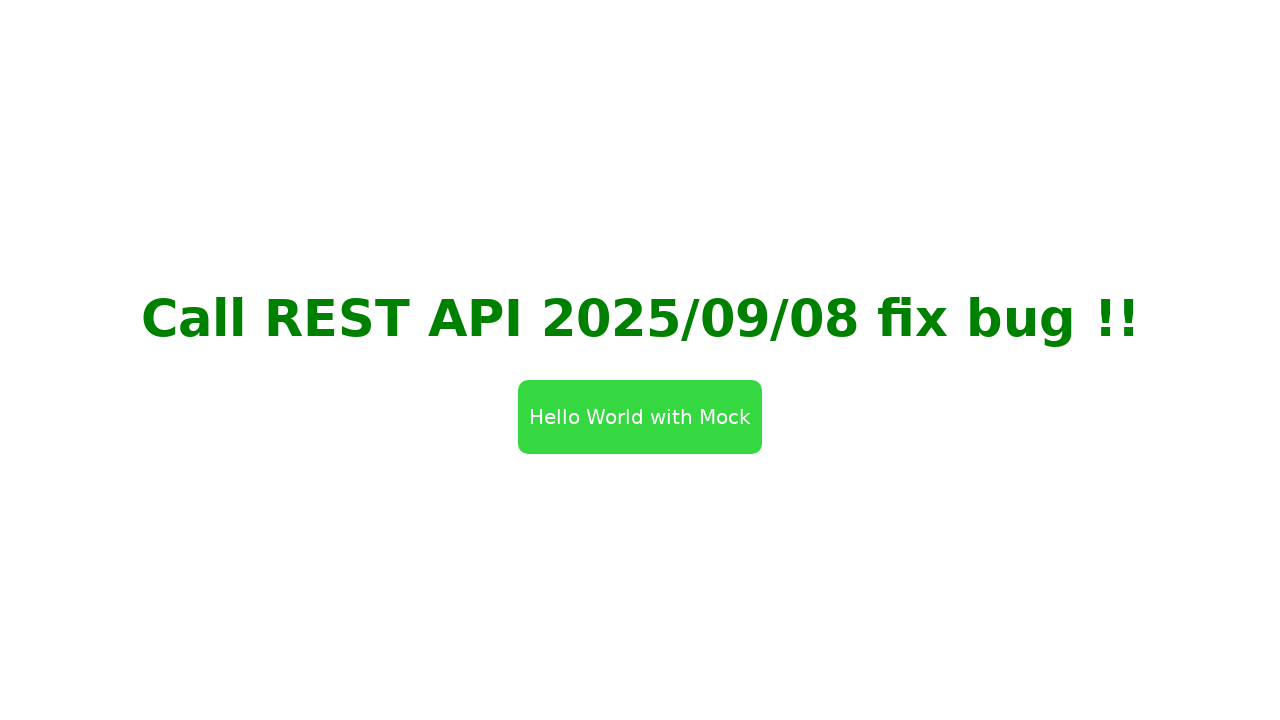